Tests an Angular e-commerce application by browsing products, adding a Selenium course to cart, navigating to cart, and updating the quantity field

Starting URL: https://rahulshettyacademy.com/angularAppdemo/

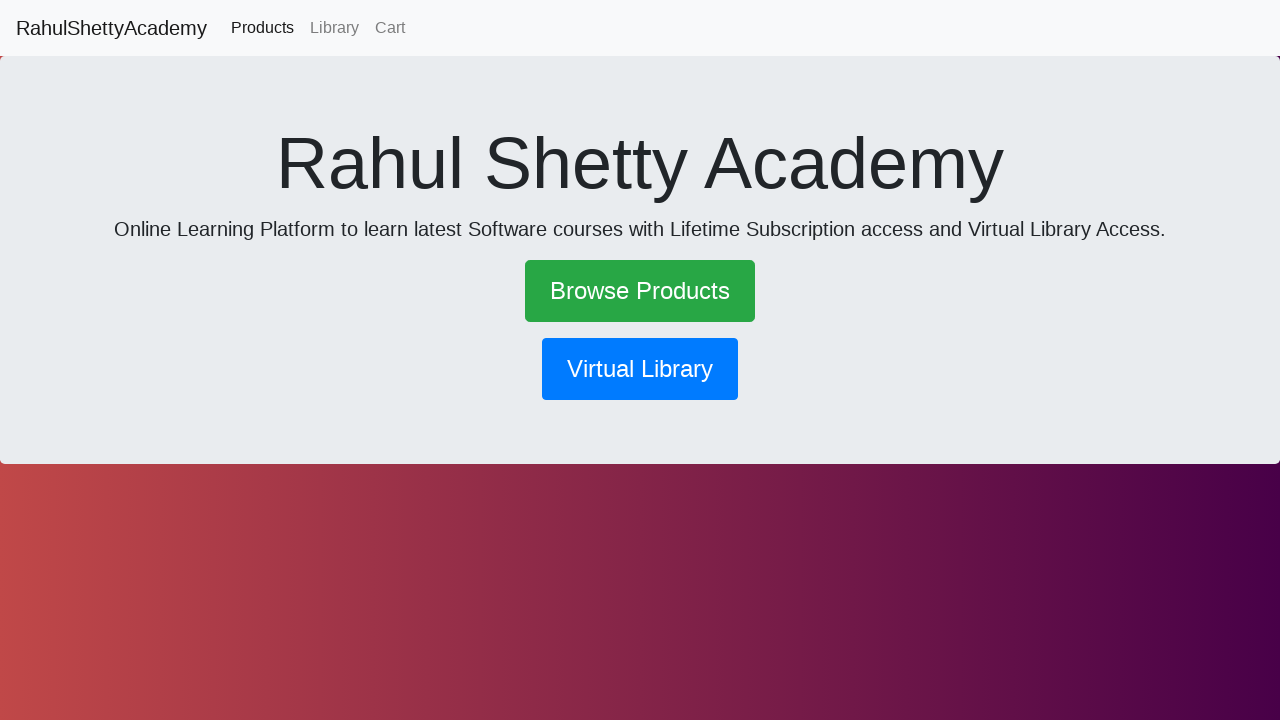

Clicked Browse Products link at (640, 291) on a:text('Browse Products')
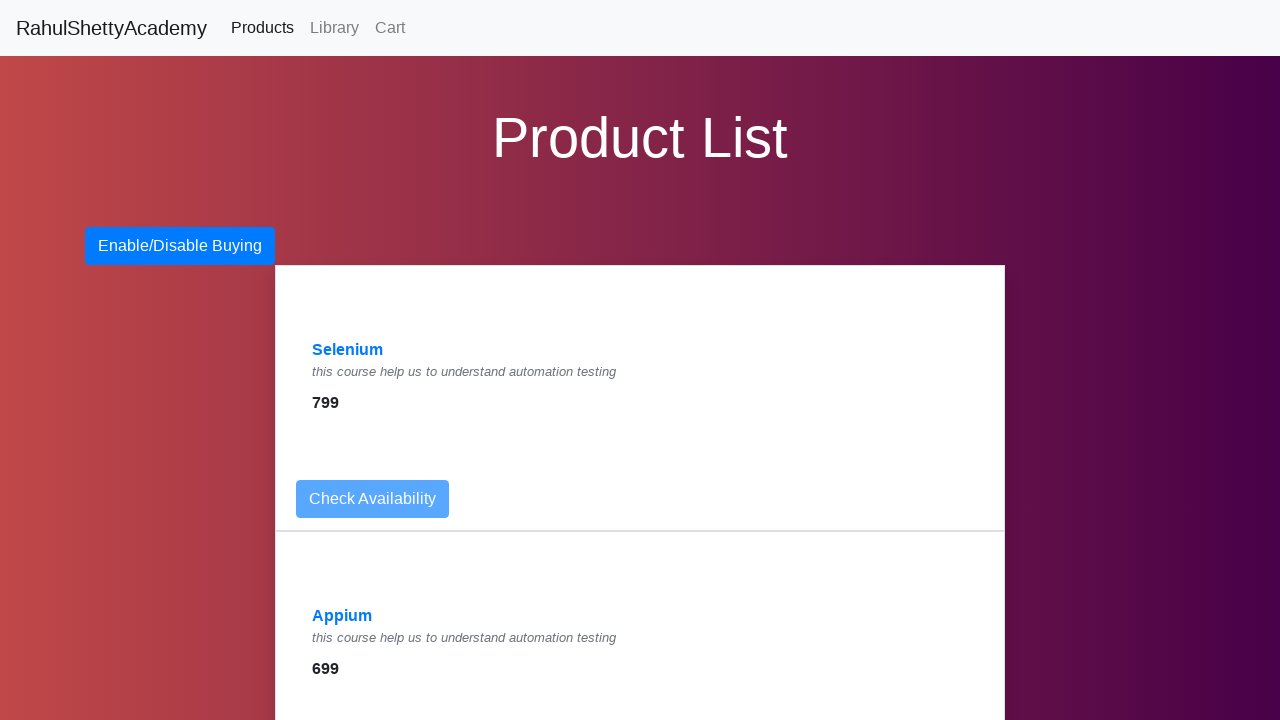

Clicked Selenium product link at (348, 350) on a:text('Selenium')
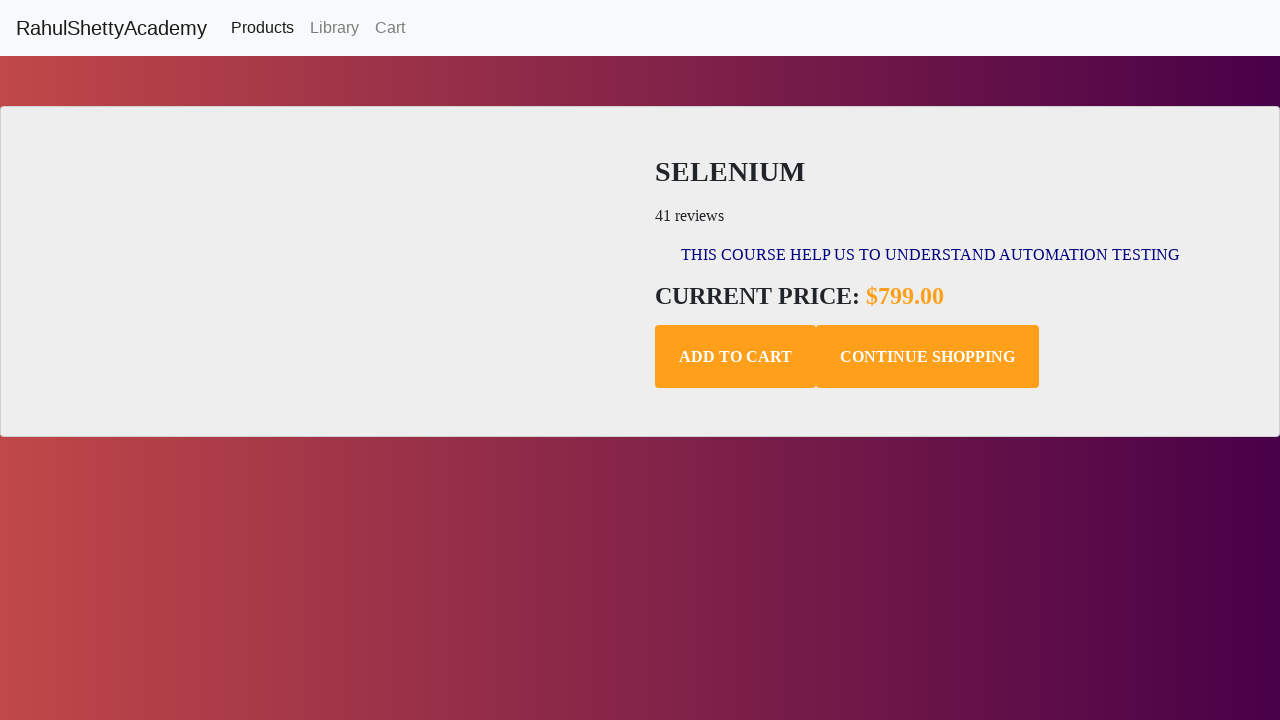

Clicked Add to Cart button for Selenium course at (736, 357) on button:text('Add to Cart')
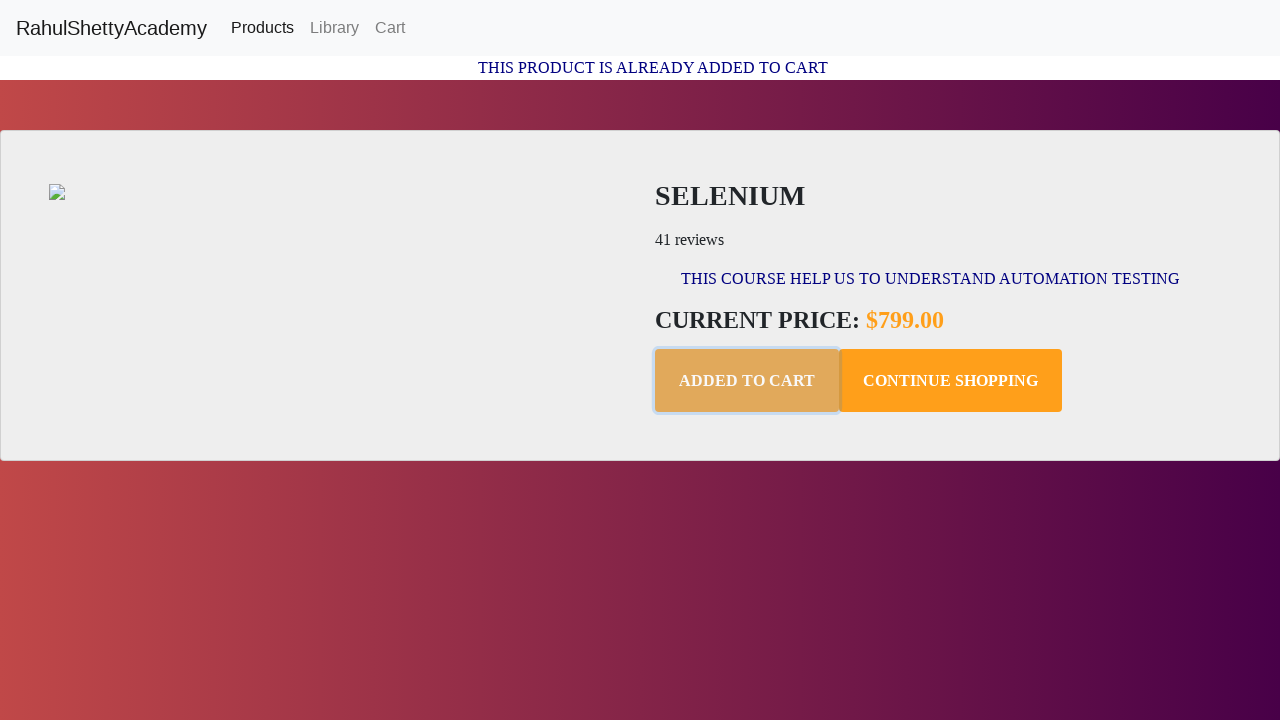

Navigated to cart page at (390, 28) on a:text('Cart')
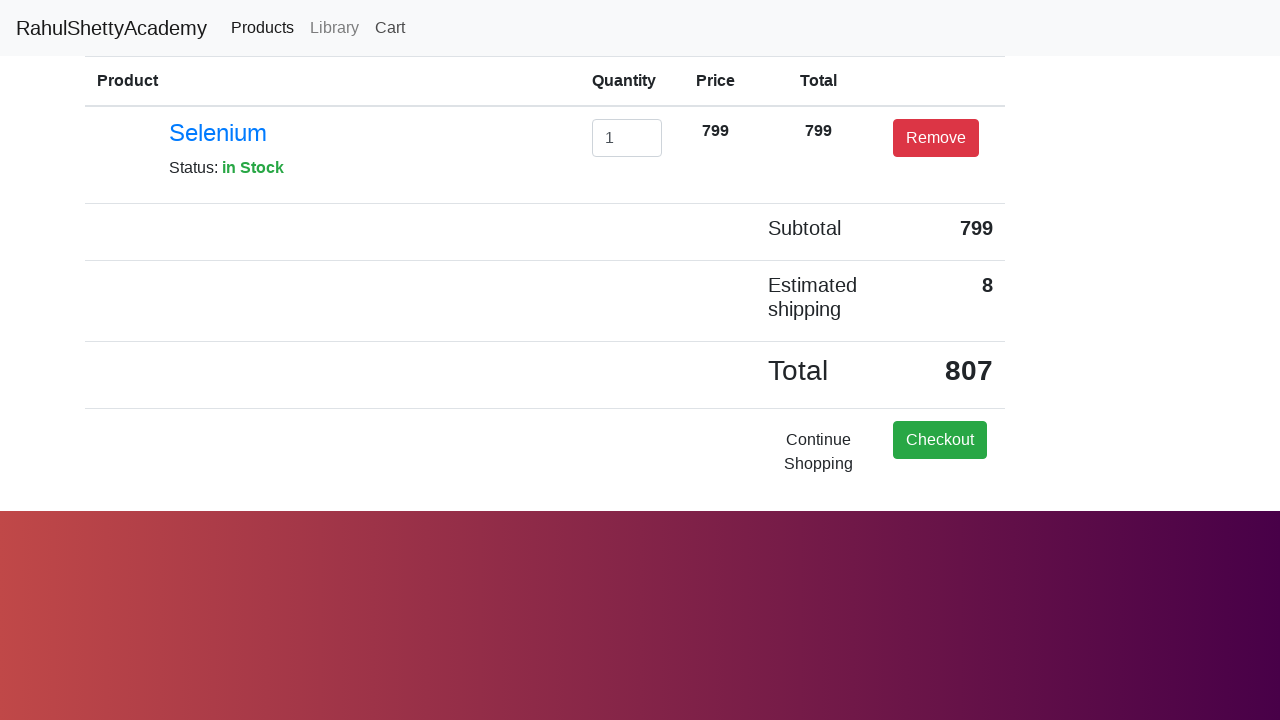

Cleared quantity input field on #exampleInputEmail1
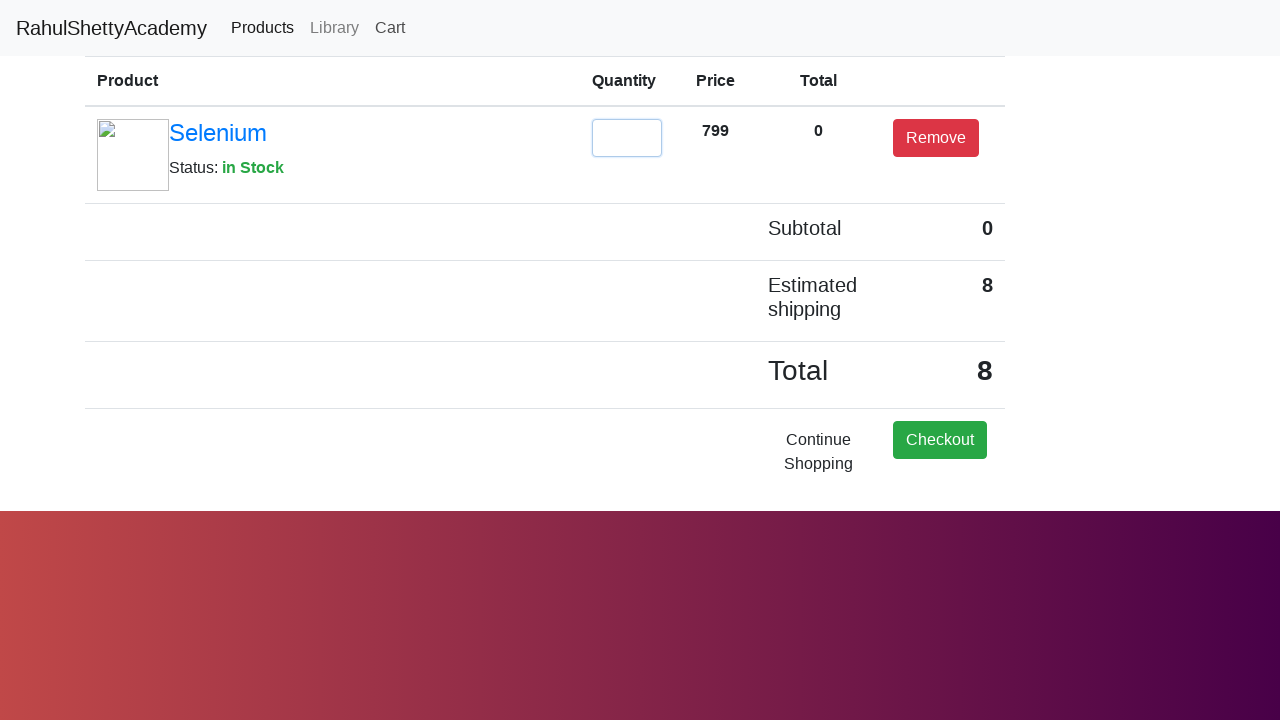

Updated quantity field to 3 on #exampleInputEmail1
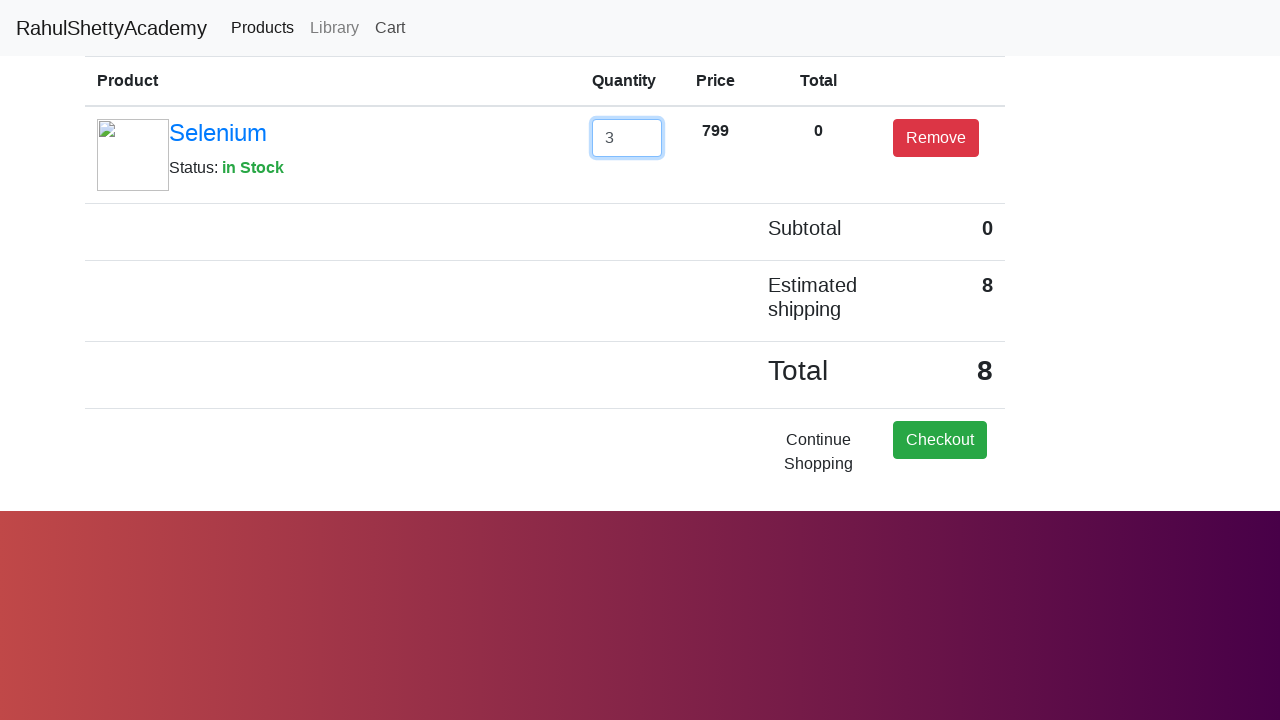

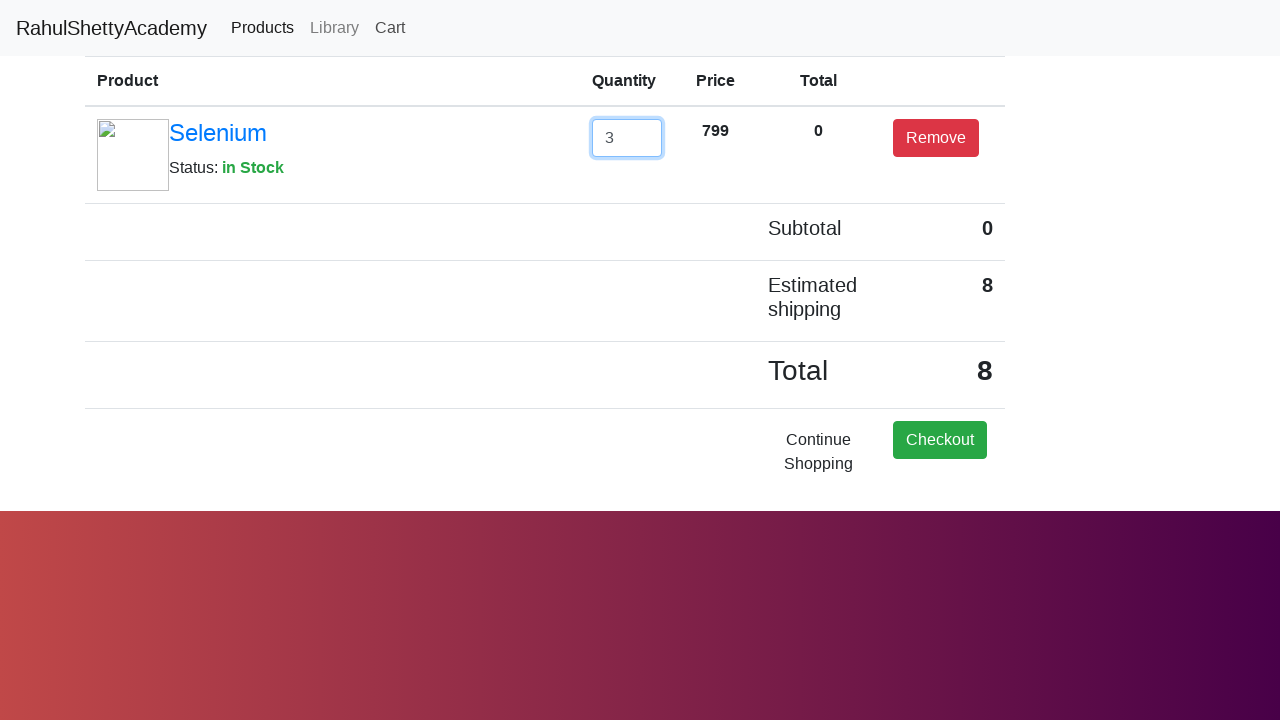